Tests window handle switching by clicking a button to open a new window, switching to it, filling a form field, closing the new window, and returning to the parent window.

Starting URL: https://www.hyrtutorials.com/p/window-handles-practice.html

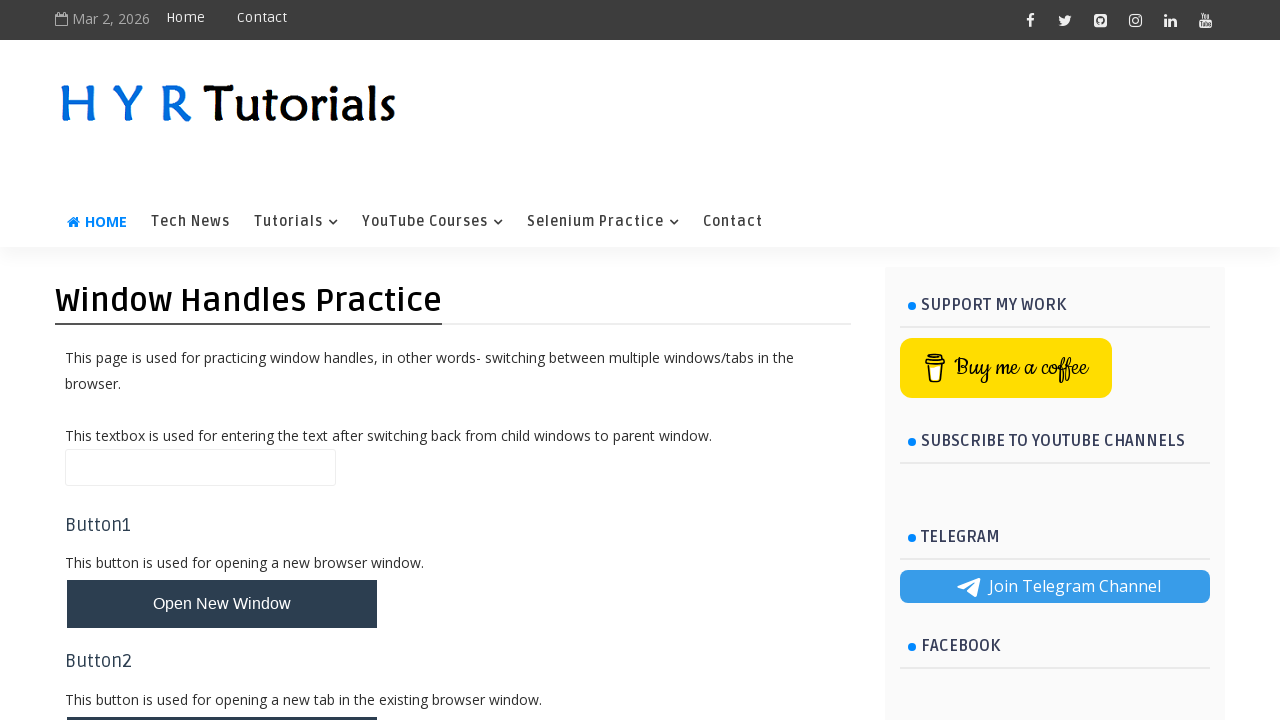

Clicked button to open new window at (222, 604) on #newWindowBtn
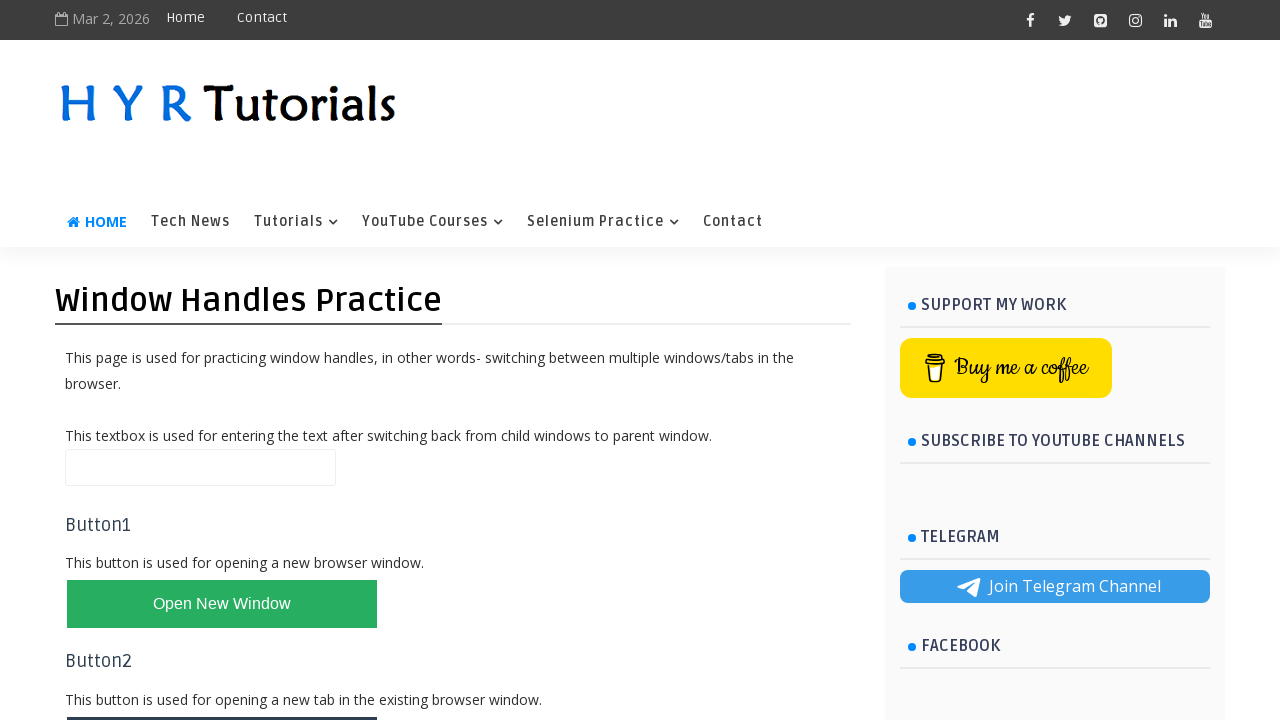

Retrieved new window page object
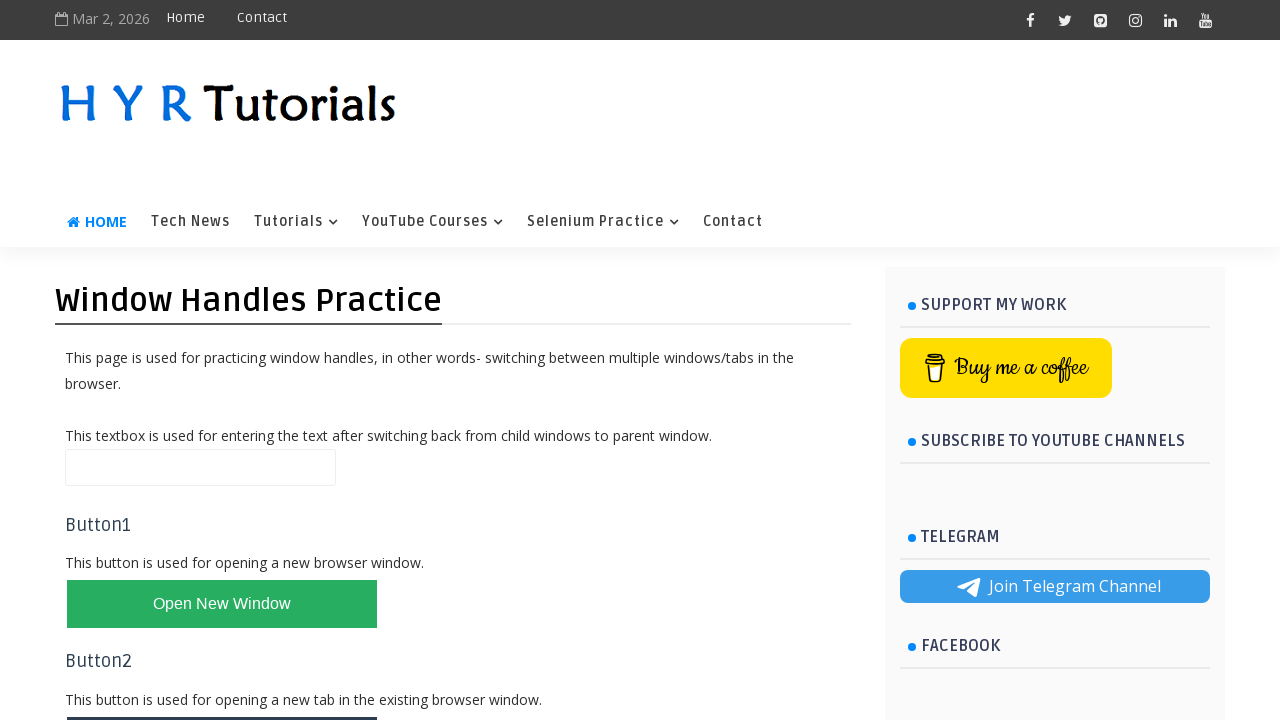

New window page loaded
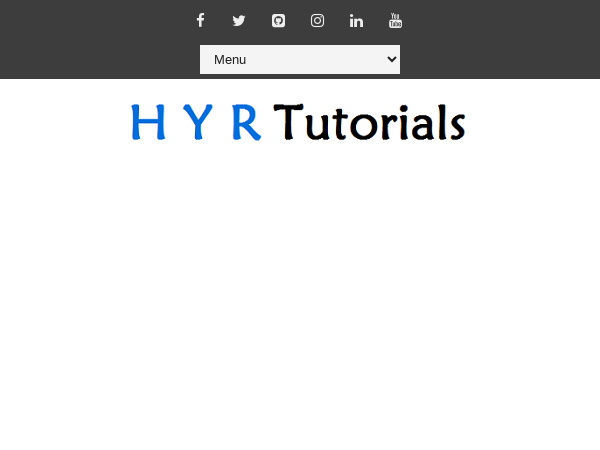

Filled firstName field with 'Marcus' in new window on #firstName
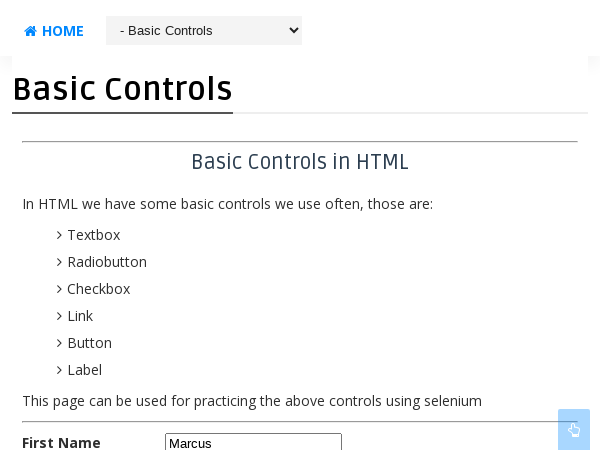

Closed new window
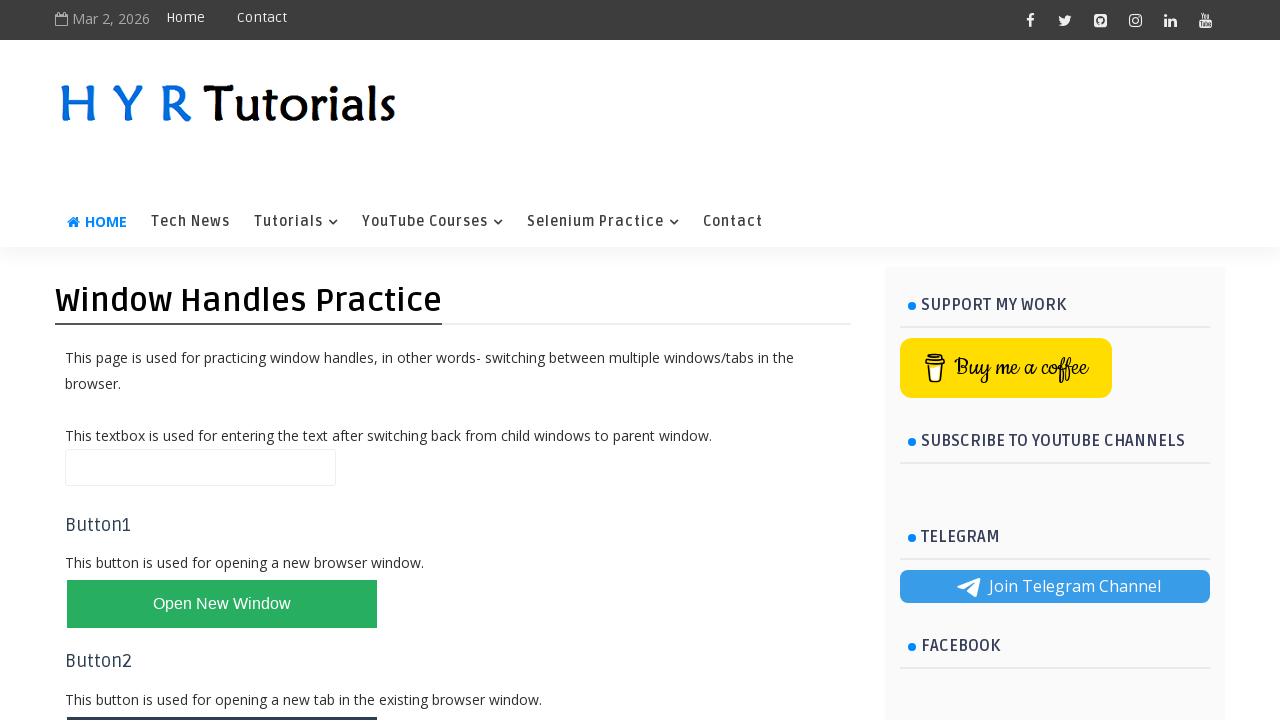

Brought parent window to front
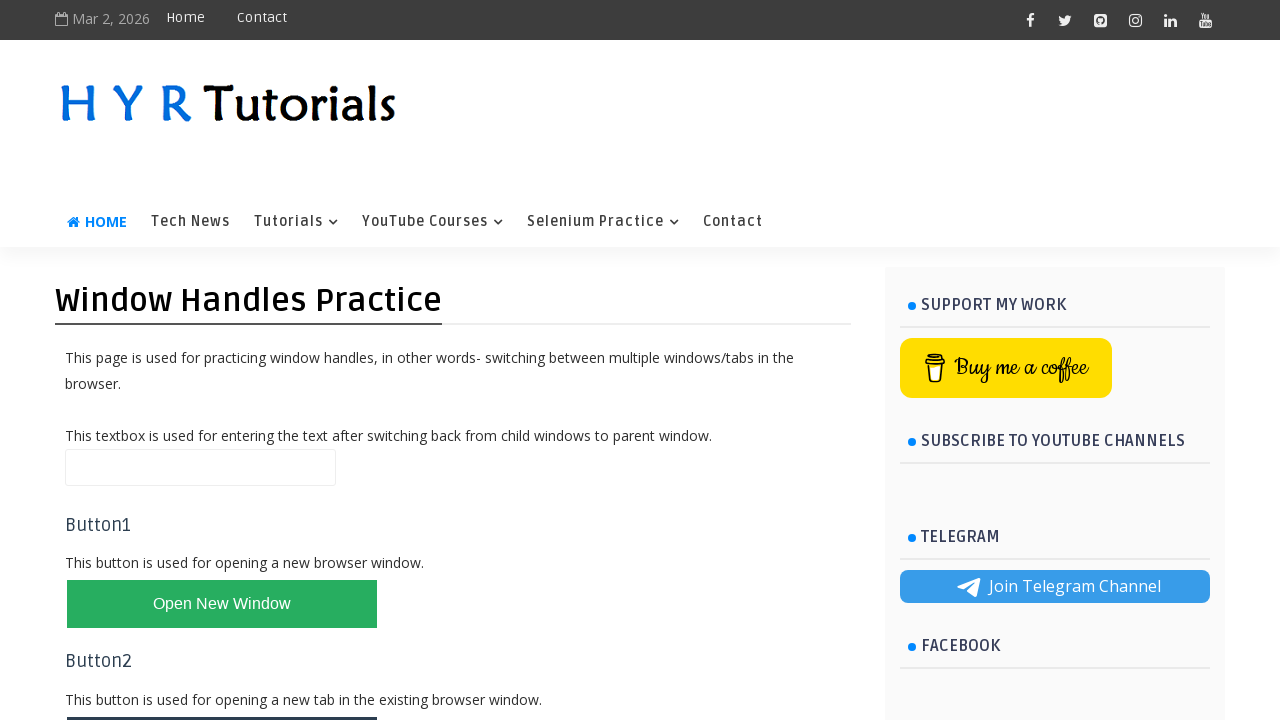

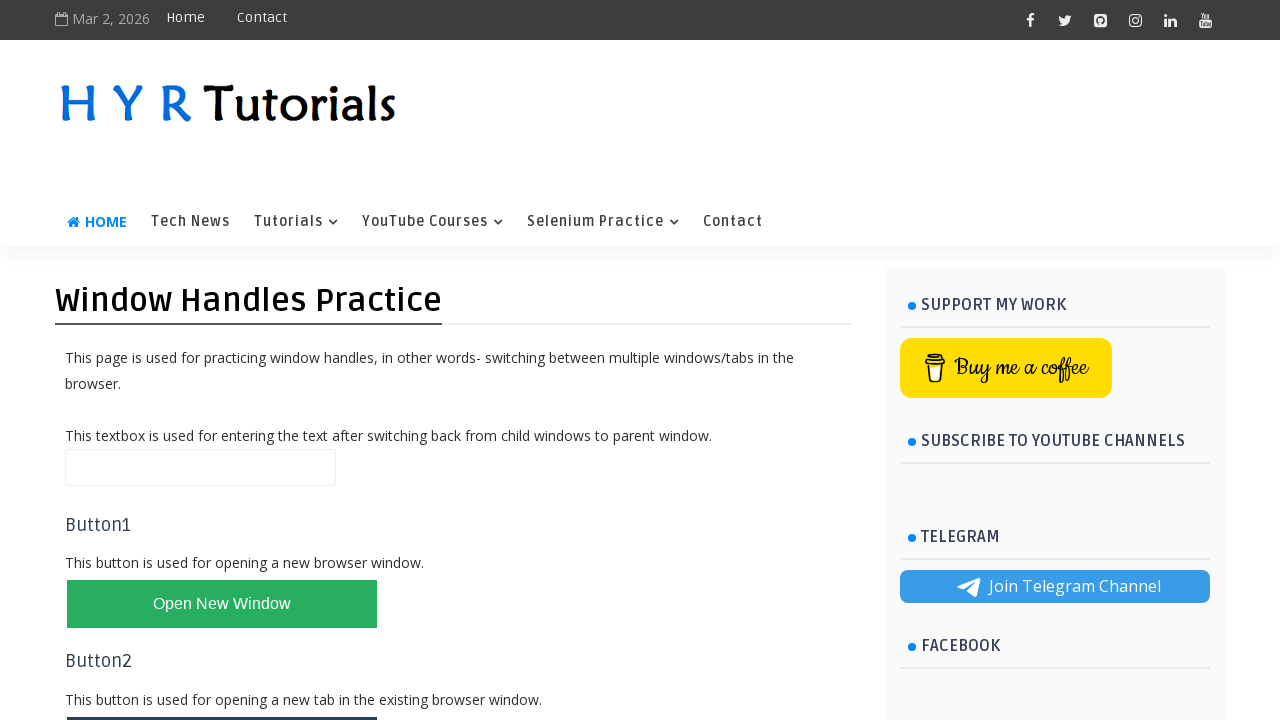